Tests opting out of A/B tests by adding the opt-out cookie before navigating to the A/B test page, then verifying the opt-out is active.

Starting URL: http://the-internet.herokuapp.com

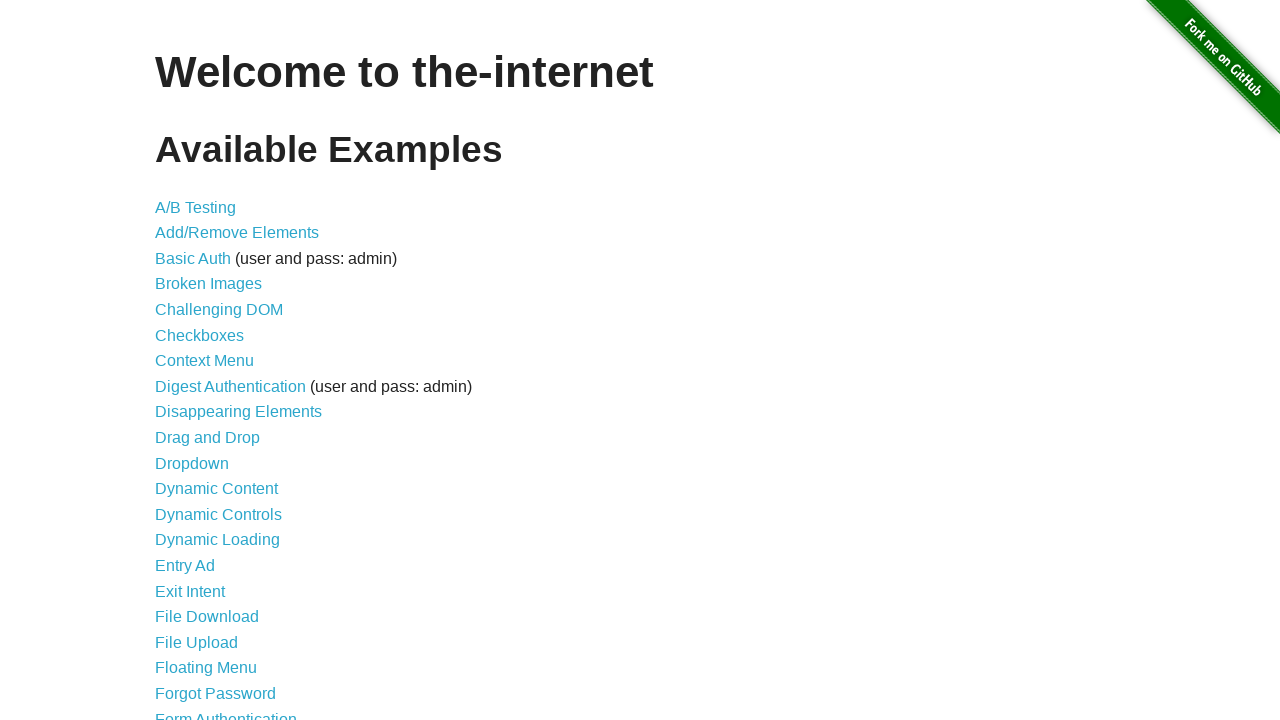

Added optimizelyOptOut cookie with value 'true' to context
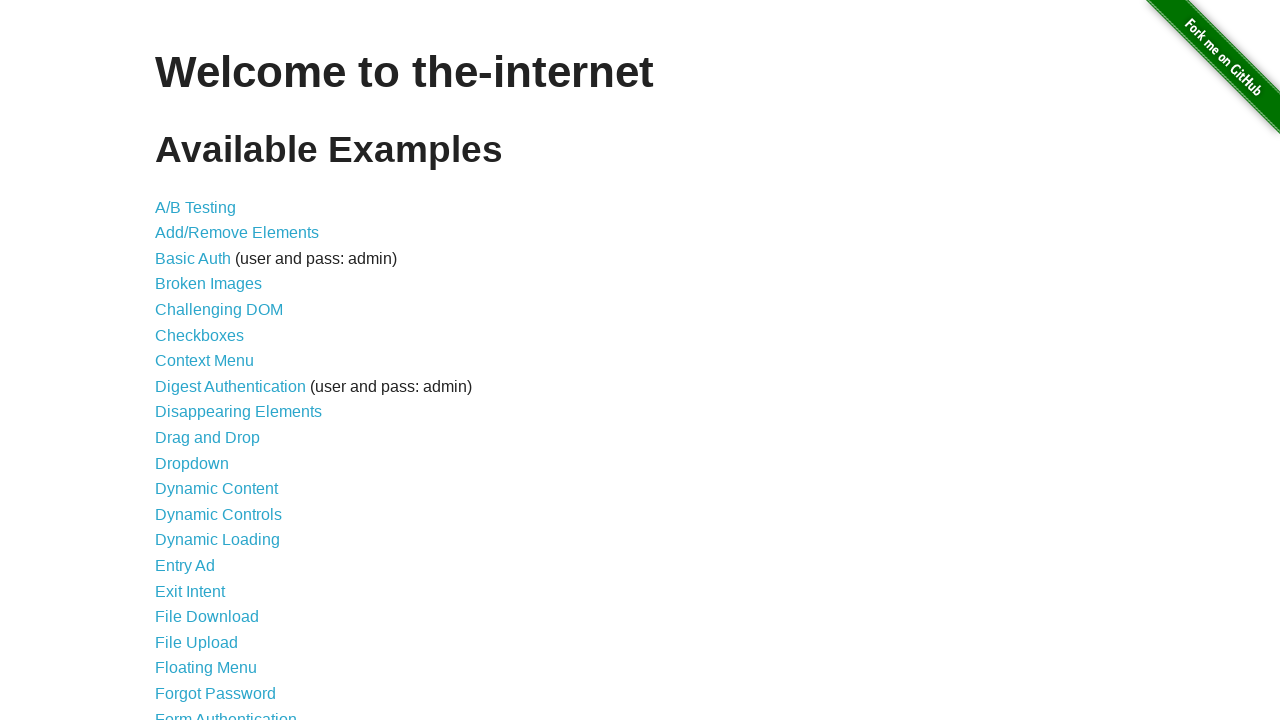

Navigated to A/B test page at http://the-internet.herokuapp.com/abtest
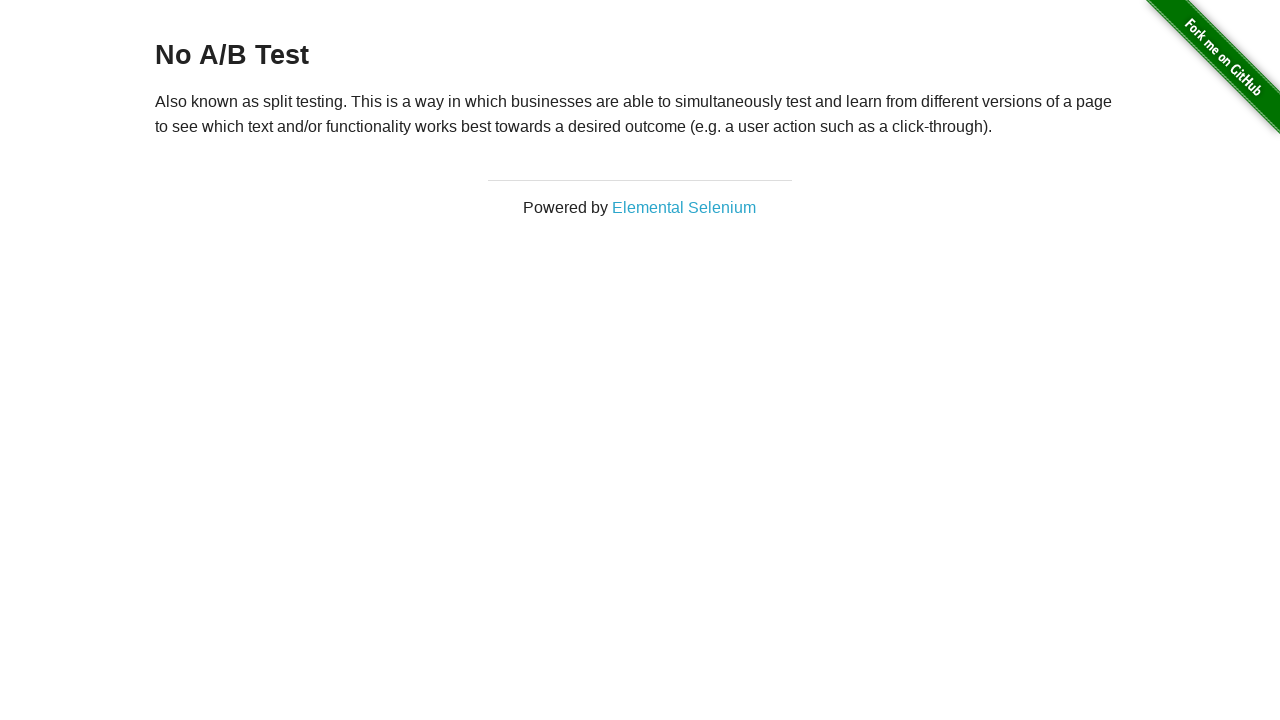

Retrieved h3 heading text to verify opt-out status
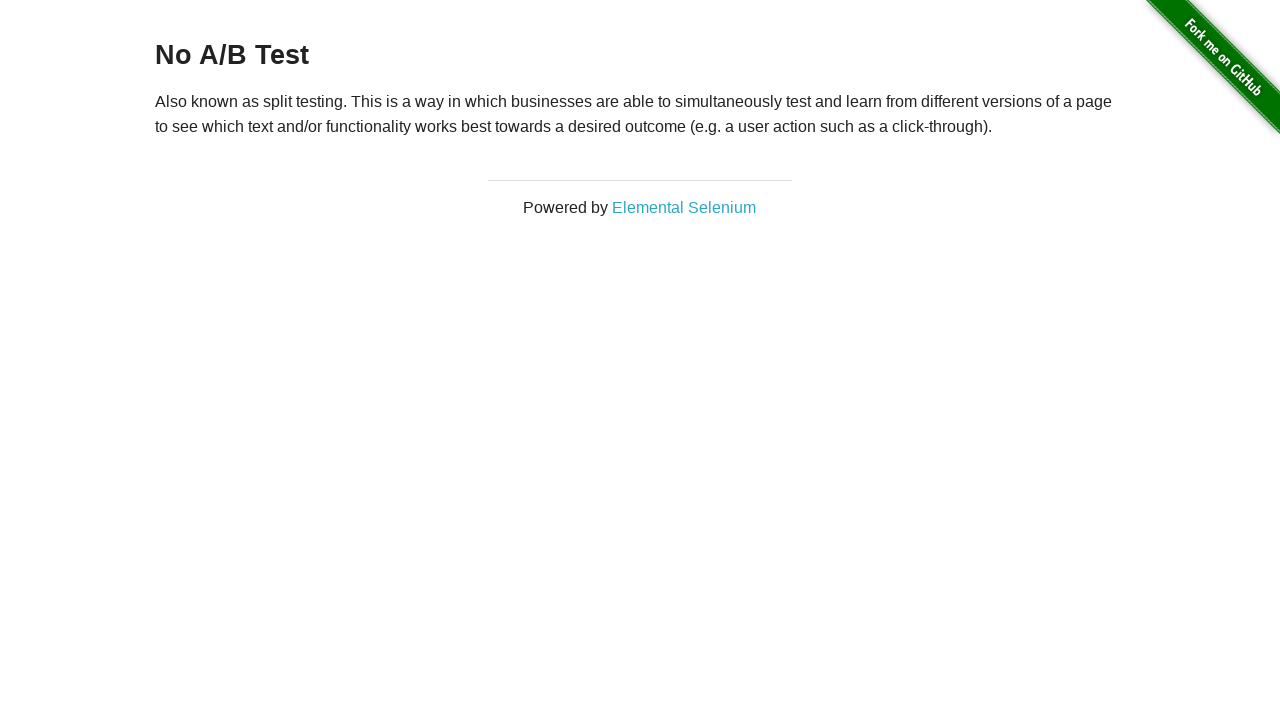

Verified that heading text is 'No A/B Test' - opt-out is active
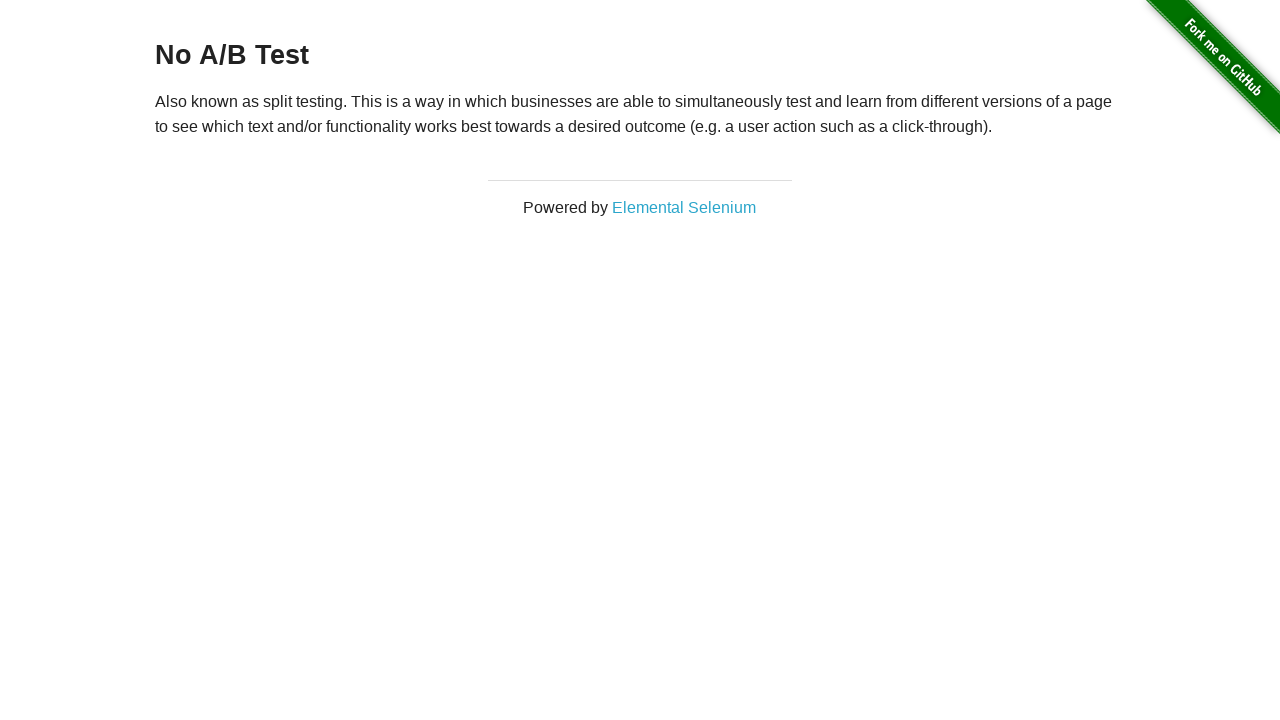

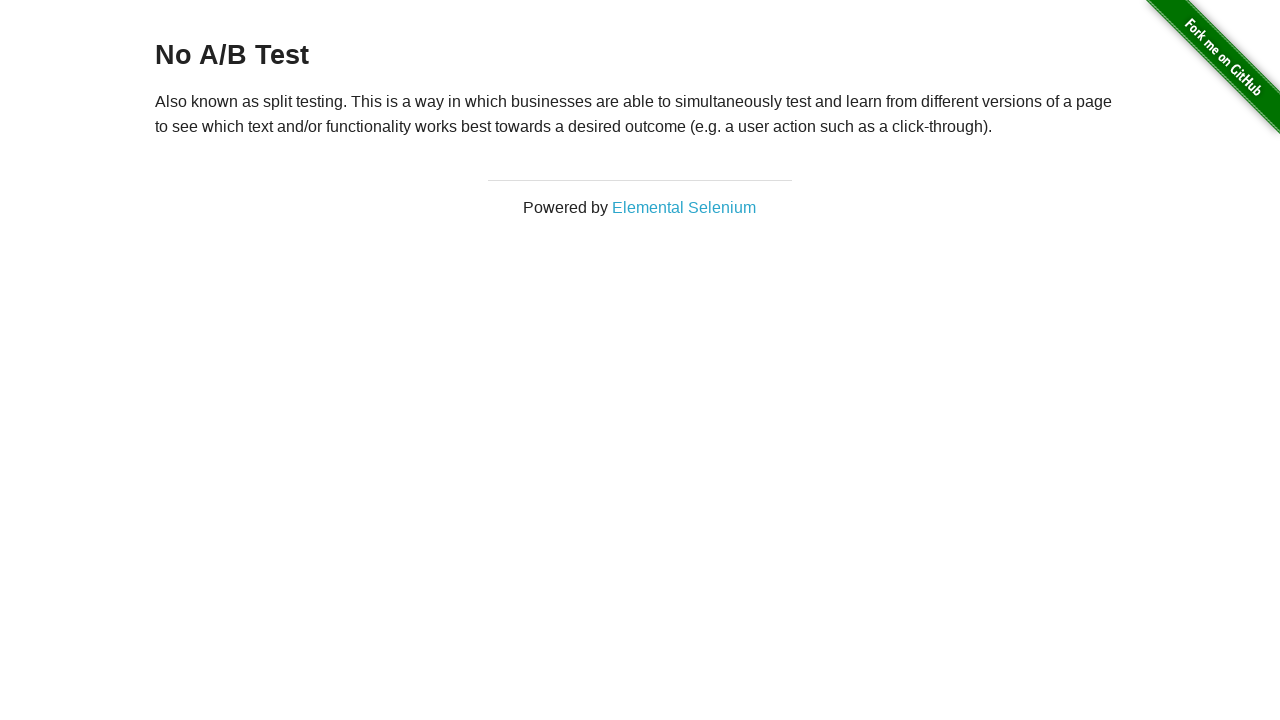